Navigates to letcode.in test page, then to the radio button page, and verifies the selection state of a checkbox element.

Starting URL: https://letcode.in/test

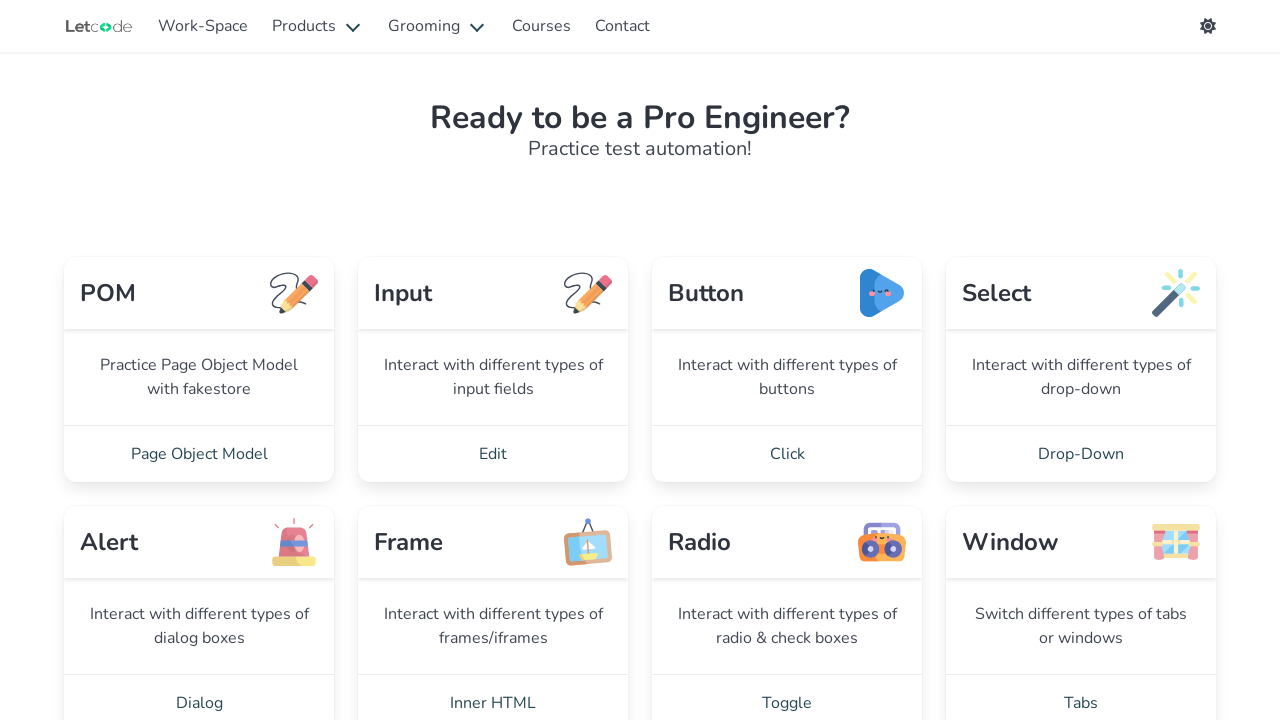

Page loaded with domcontentloaded state
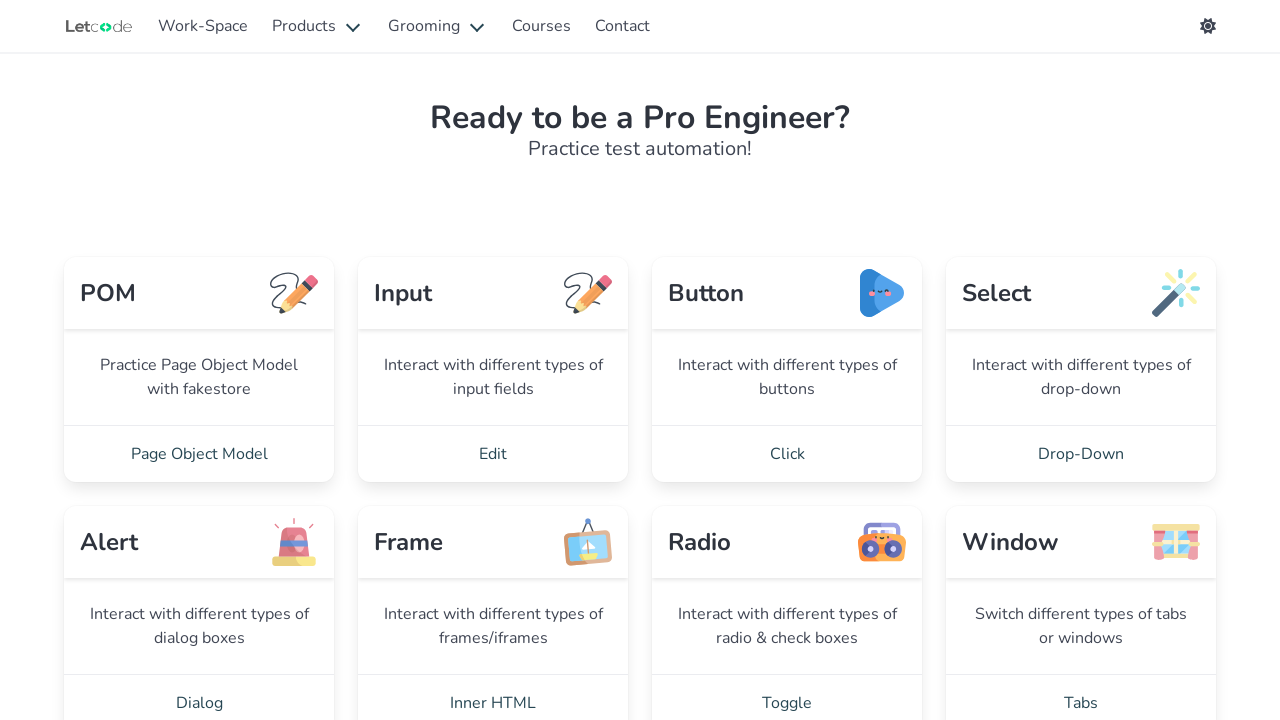

Navigated to radio button page at https://letcode.in/radio
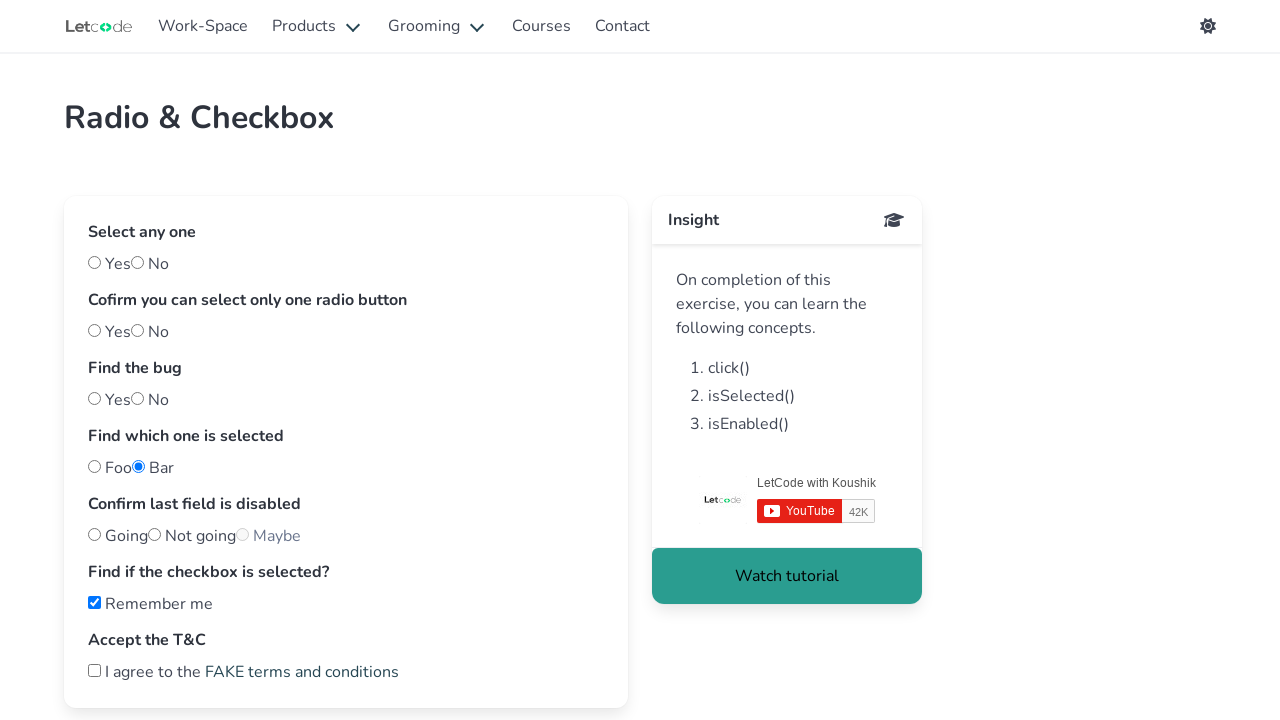

Located first checkbox element
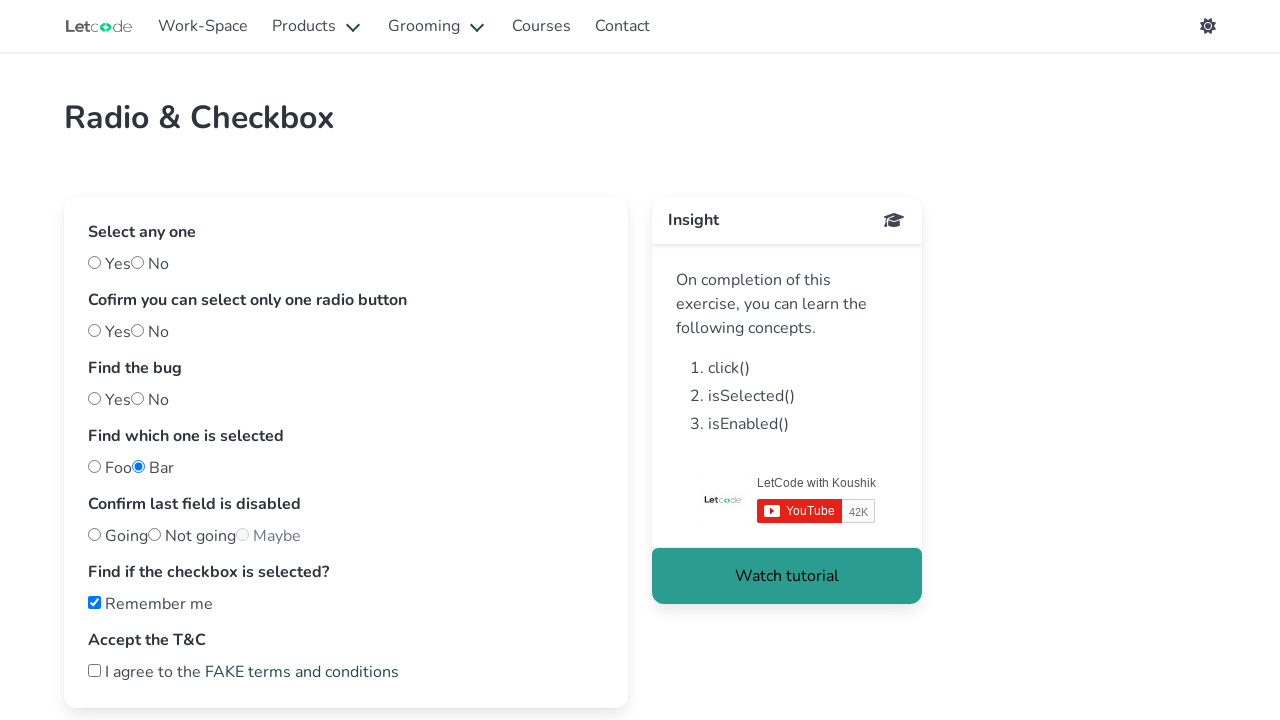

Checkbox element is now visible
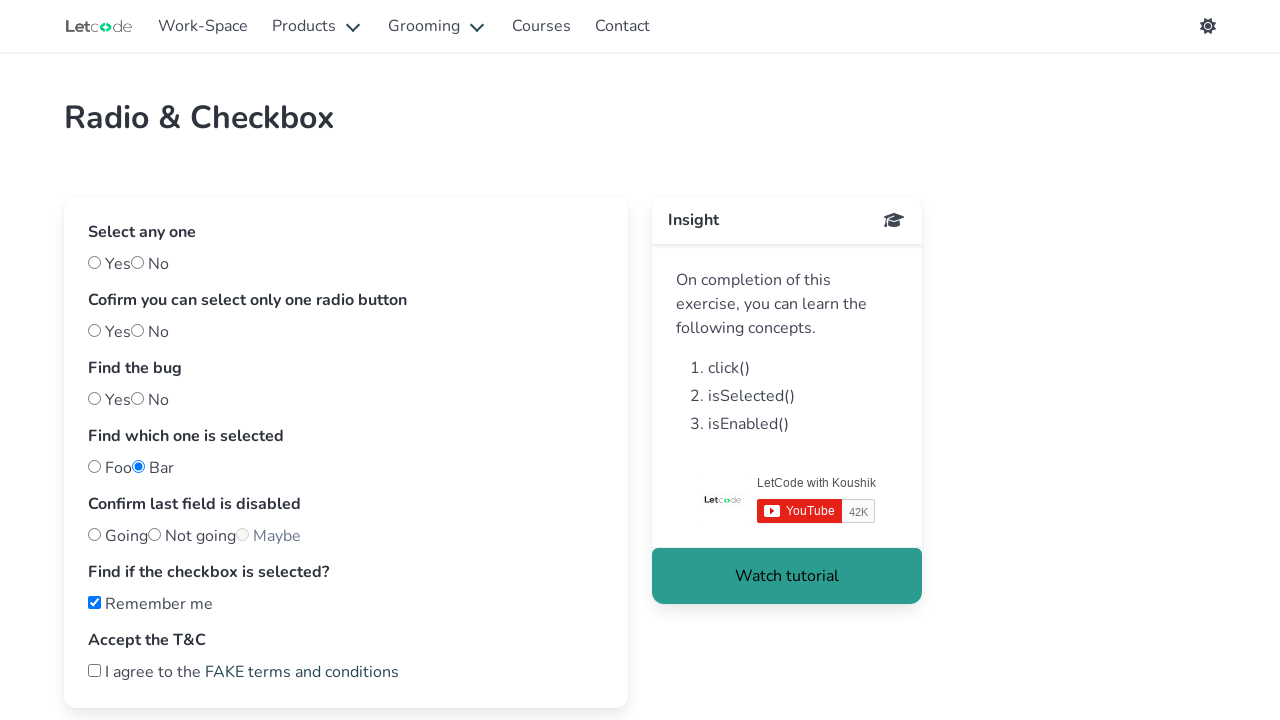

Checked if checkbox is selected: True
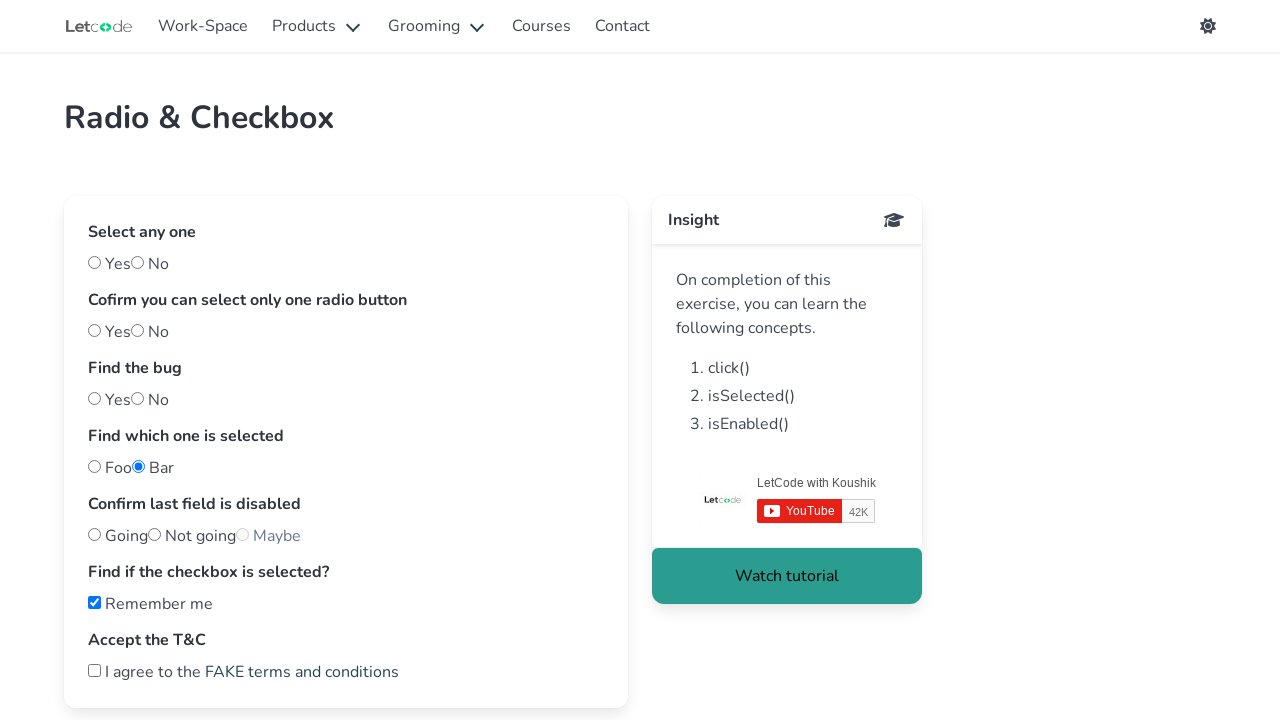

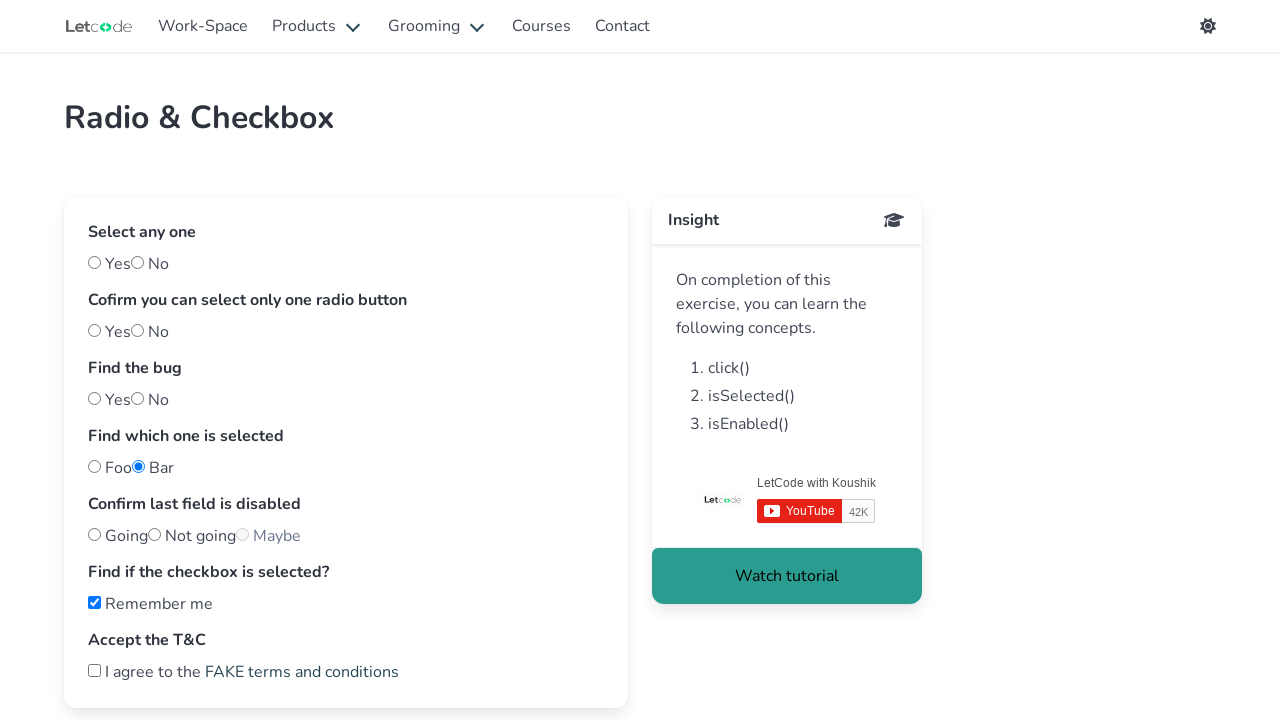